Navigates to Hepsiburada (Turkish e-commerce site) homepage and verifies page loads successfully

Starting URL: https://hepsiburada.com

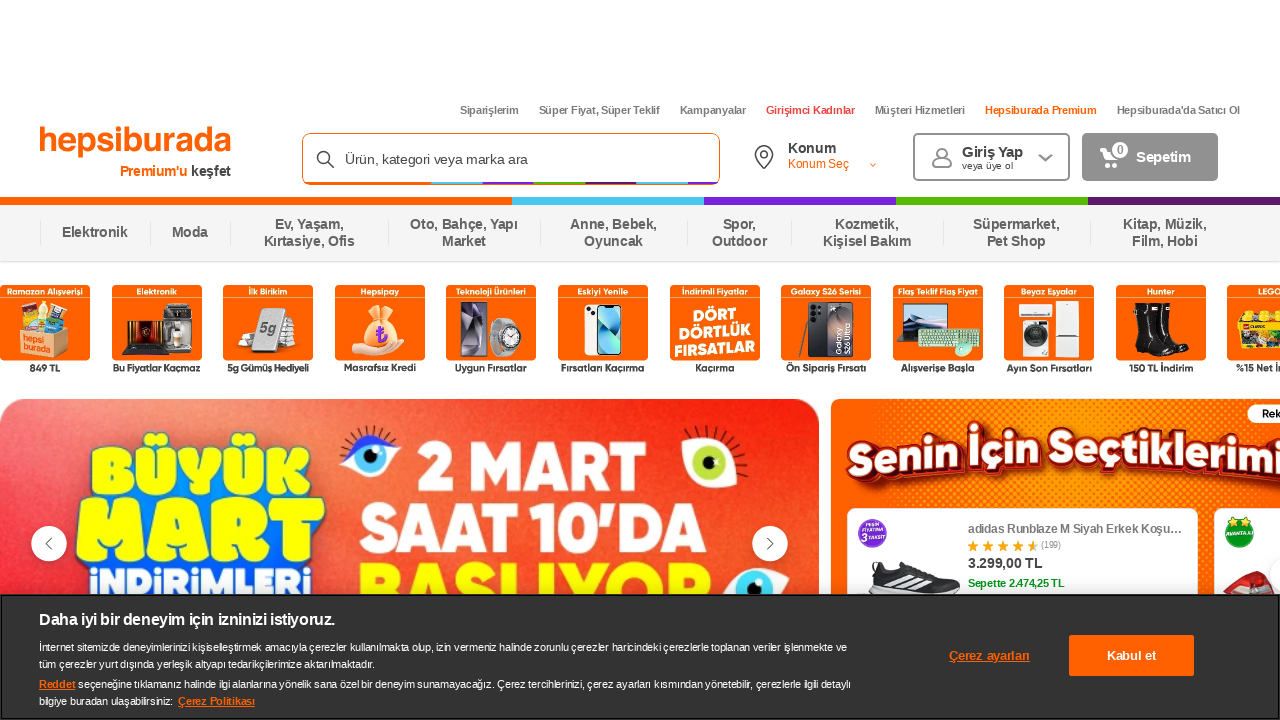

Waited for Hepsiburada homepage to load (domcontentloaded state)
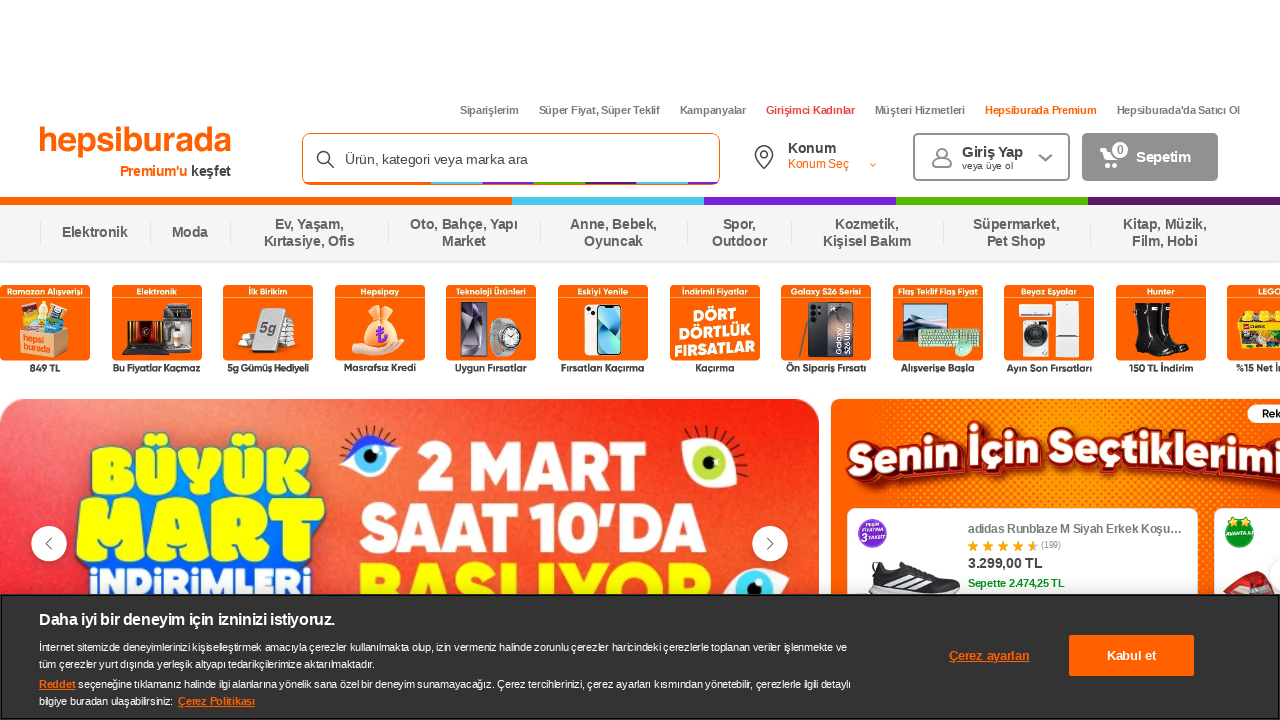

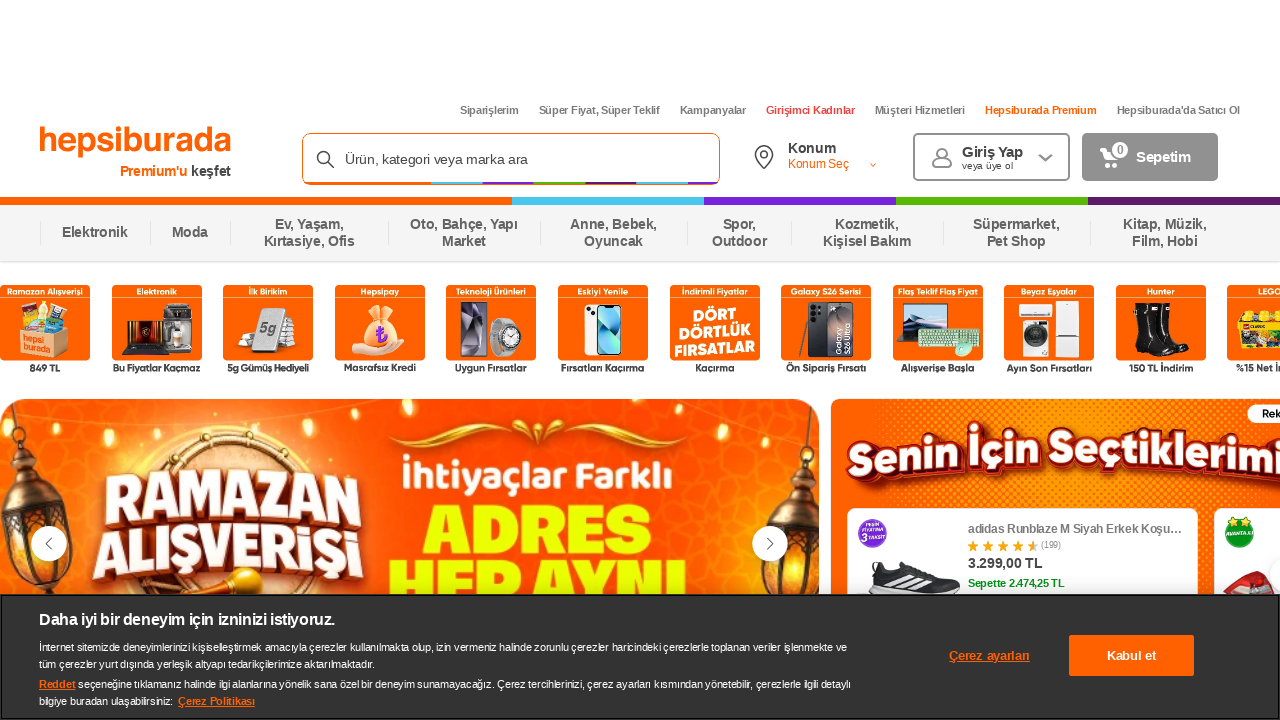